Tests nested iframe handling by switching through parent and child iframes, reading text at each level, then returning to the main page context

Starting URL: https://demoqa.com/nestedframes

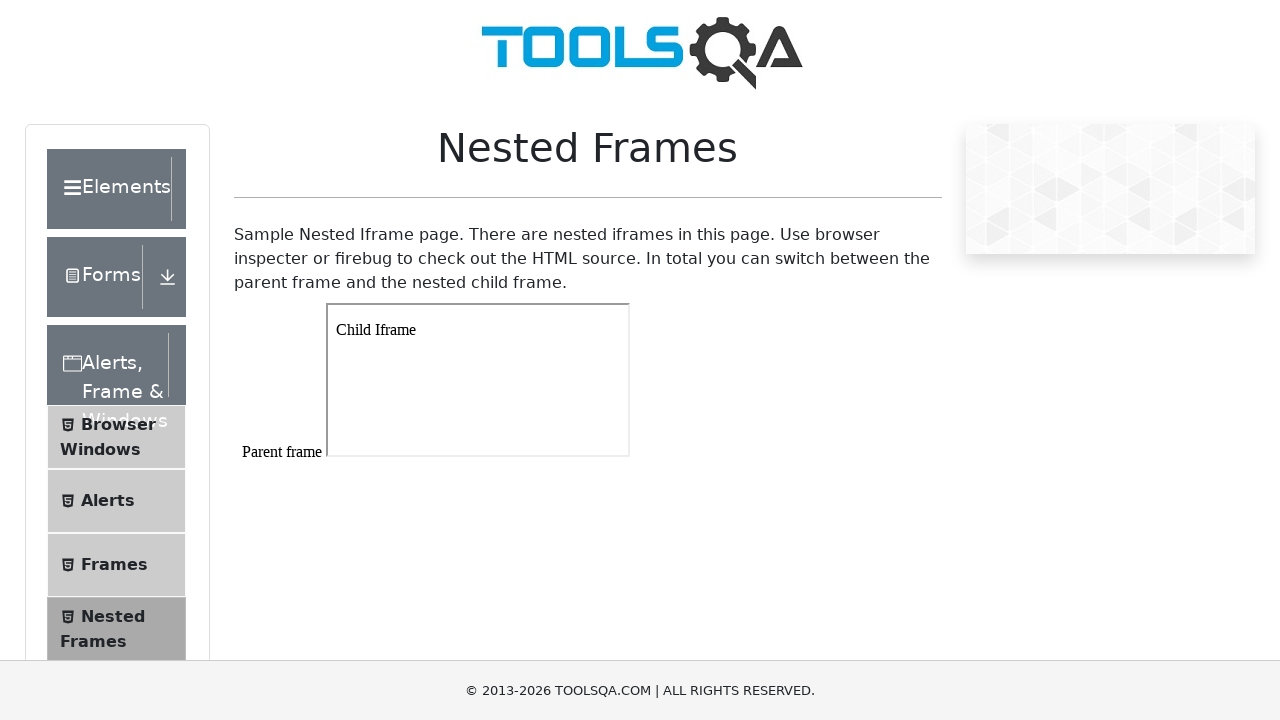

Navigated to nested frames test page
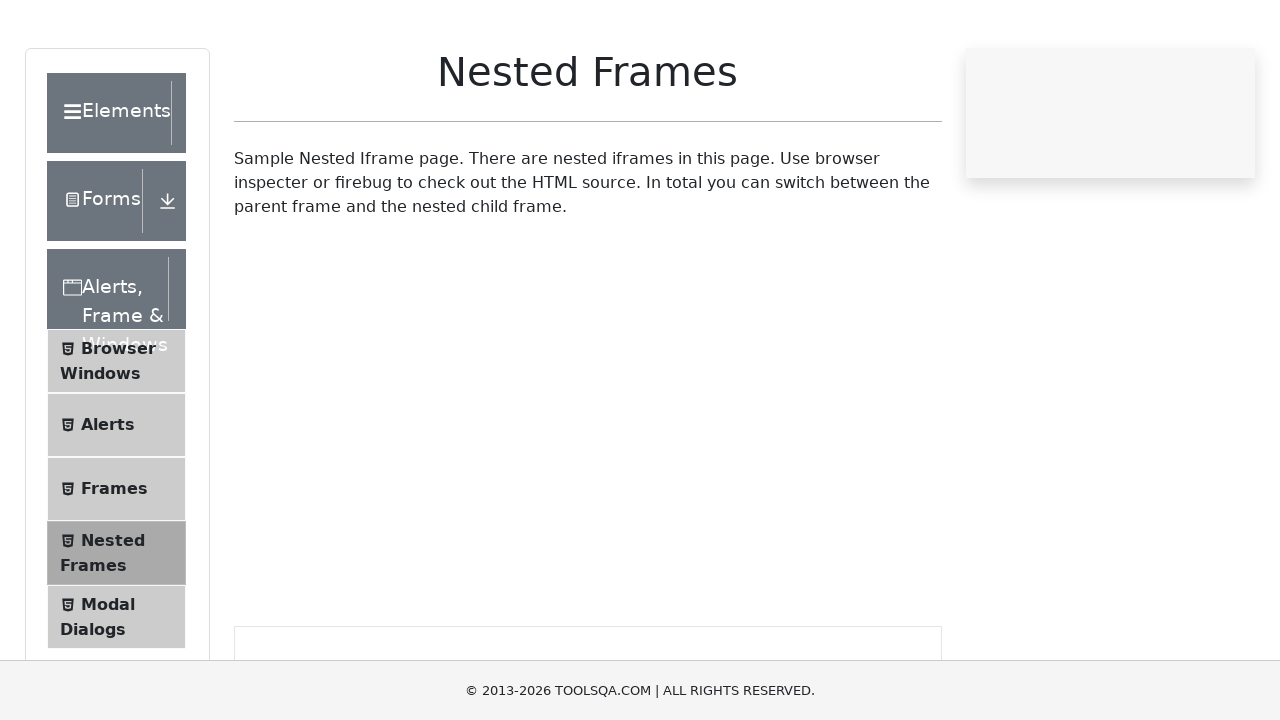

Located parent iframe with id='frame1'
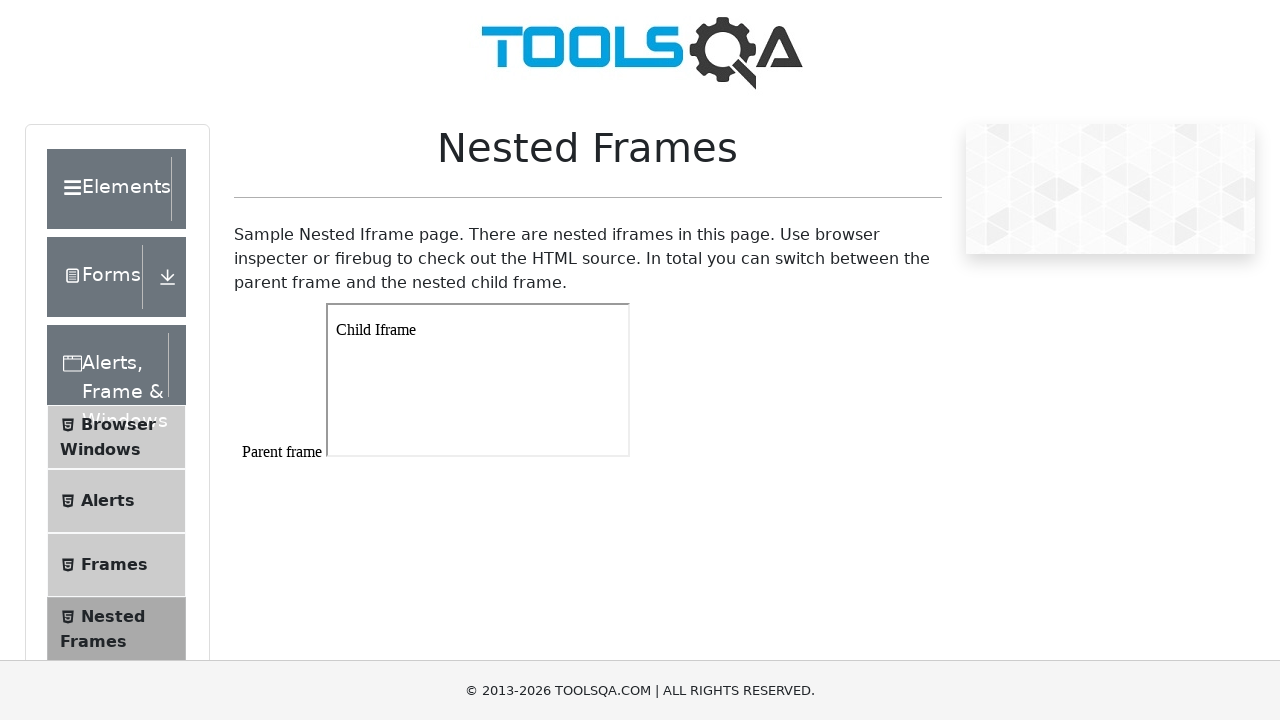

Retrieved text from parent frame body: '
Parent frame



'
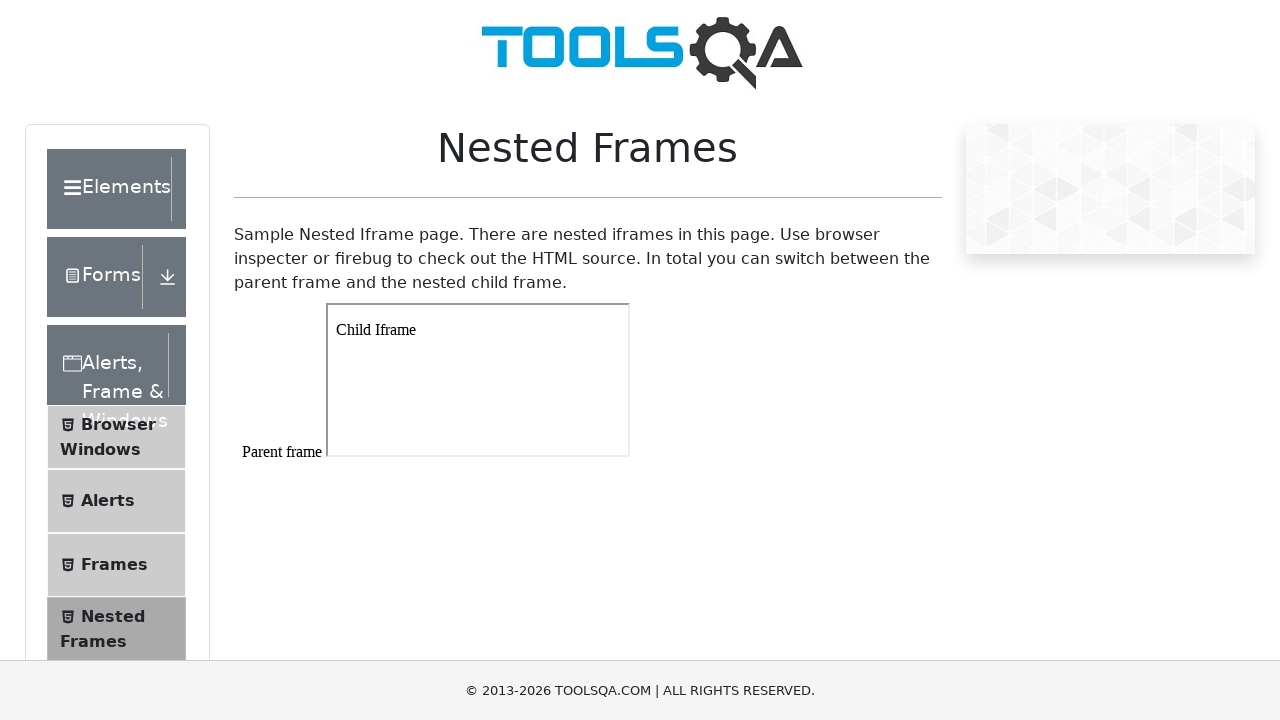

Located nested child iframe within parent frame
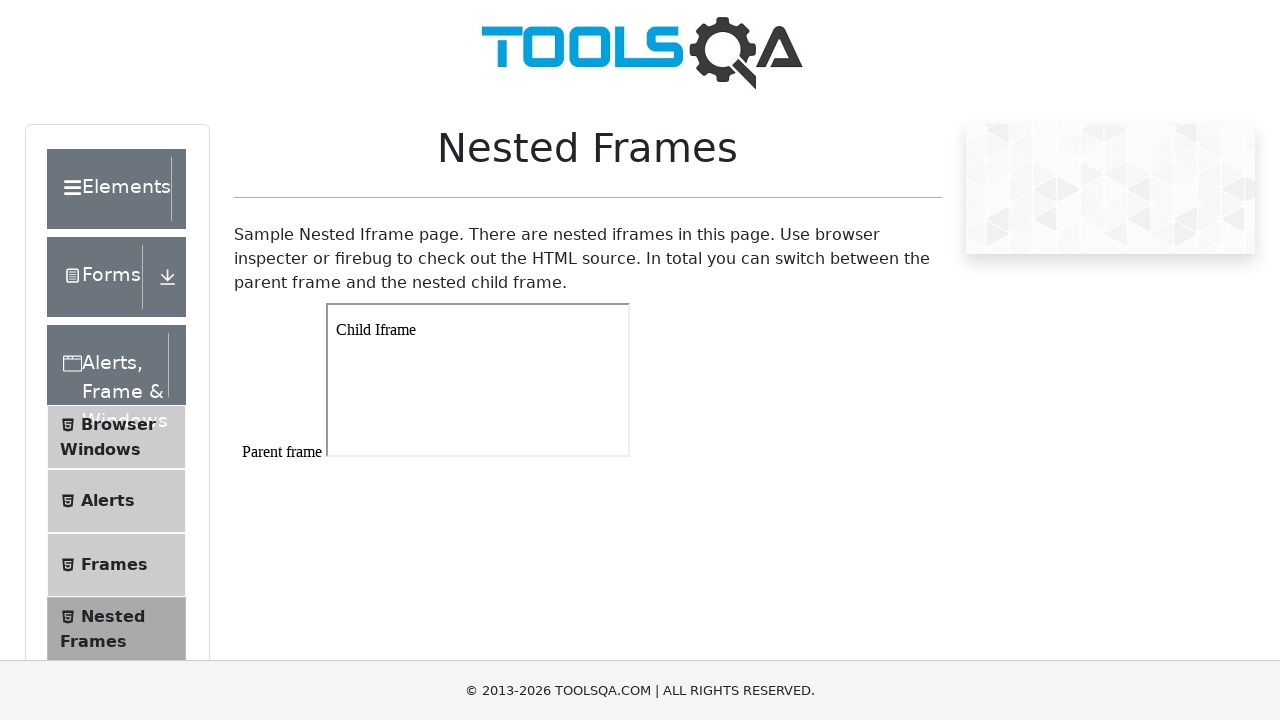

Retrieved text from child frame paragraph: 'Child Iframe'
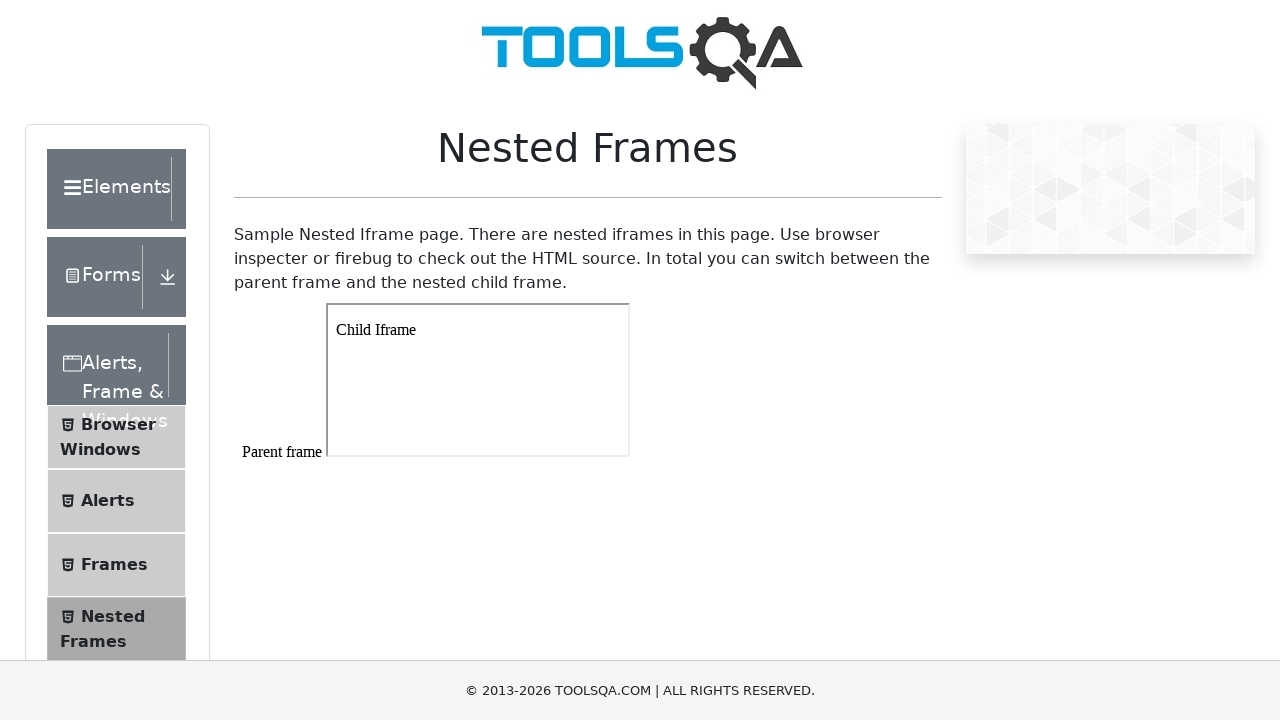

Retrieved text from frames wrapper div in main page context: 'Sample Nested Iframe page. There are nested iframes in this page. Use browser inspecter or firebug to check out the HTML source. In total you can switch between the parent frame and the nested child frame. '
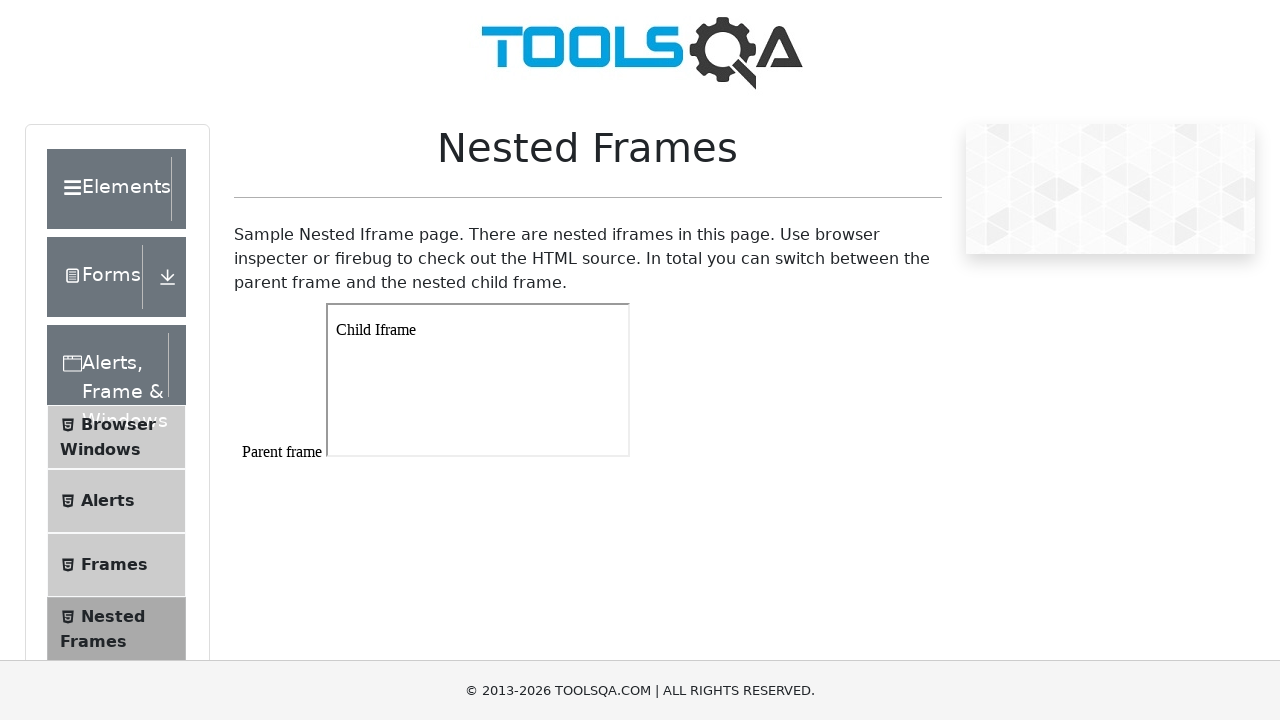

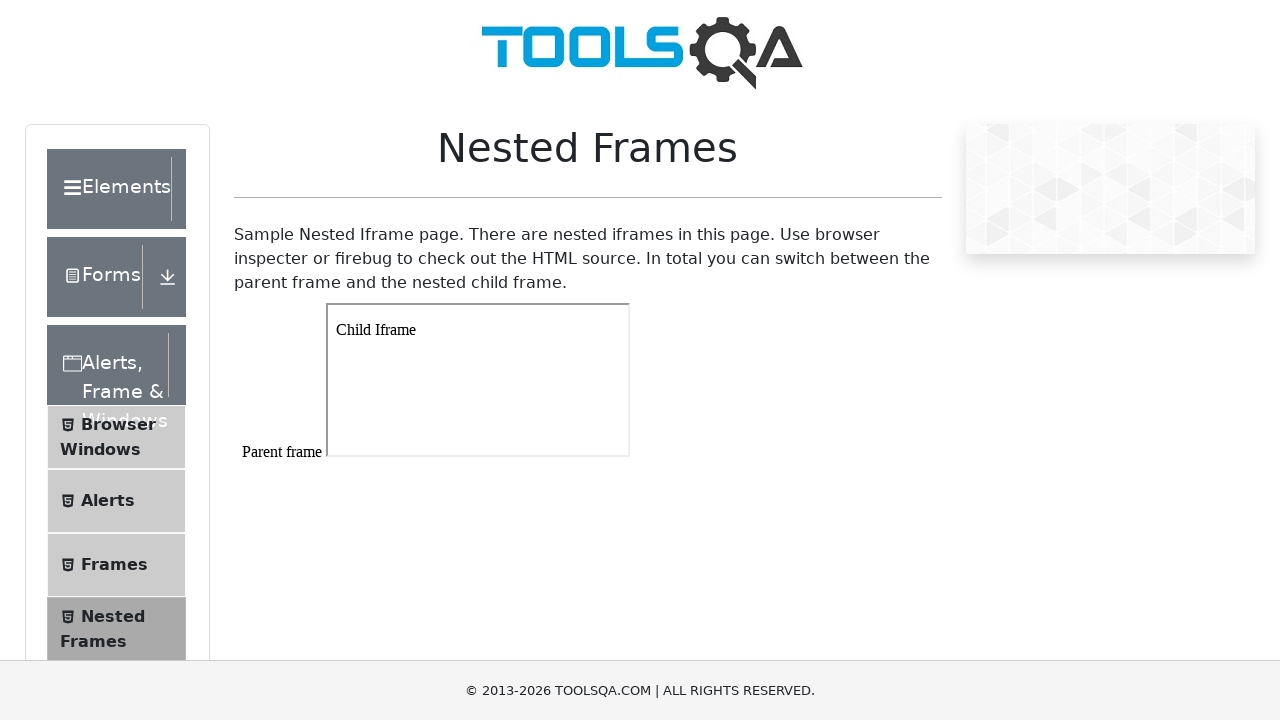